Tests the forgot password flow by clicking the forgot password link and filling out the password reset form with email, new password, and confirm password fields.

Starting URL: https://rahulshettyacademy.com/client

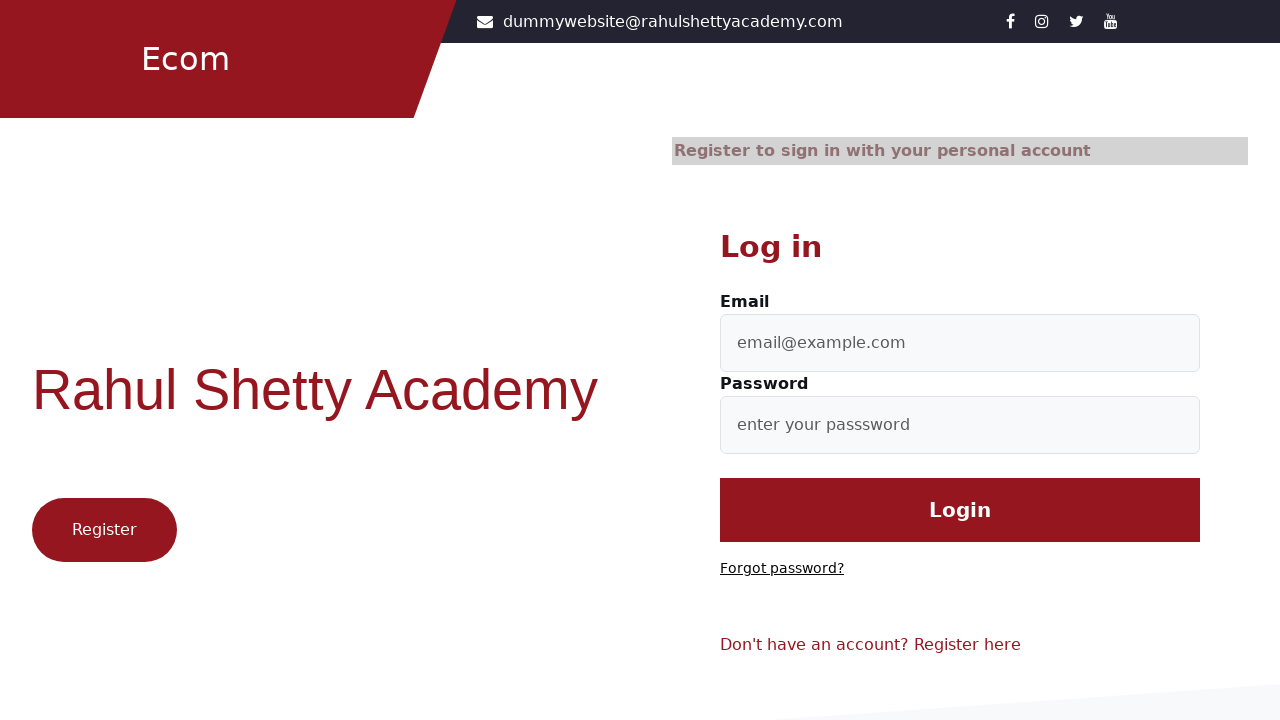

Clicked 'Forgot password?' link at (782, 569) on text=Forgot password?
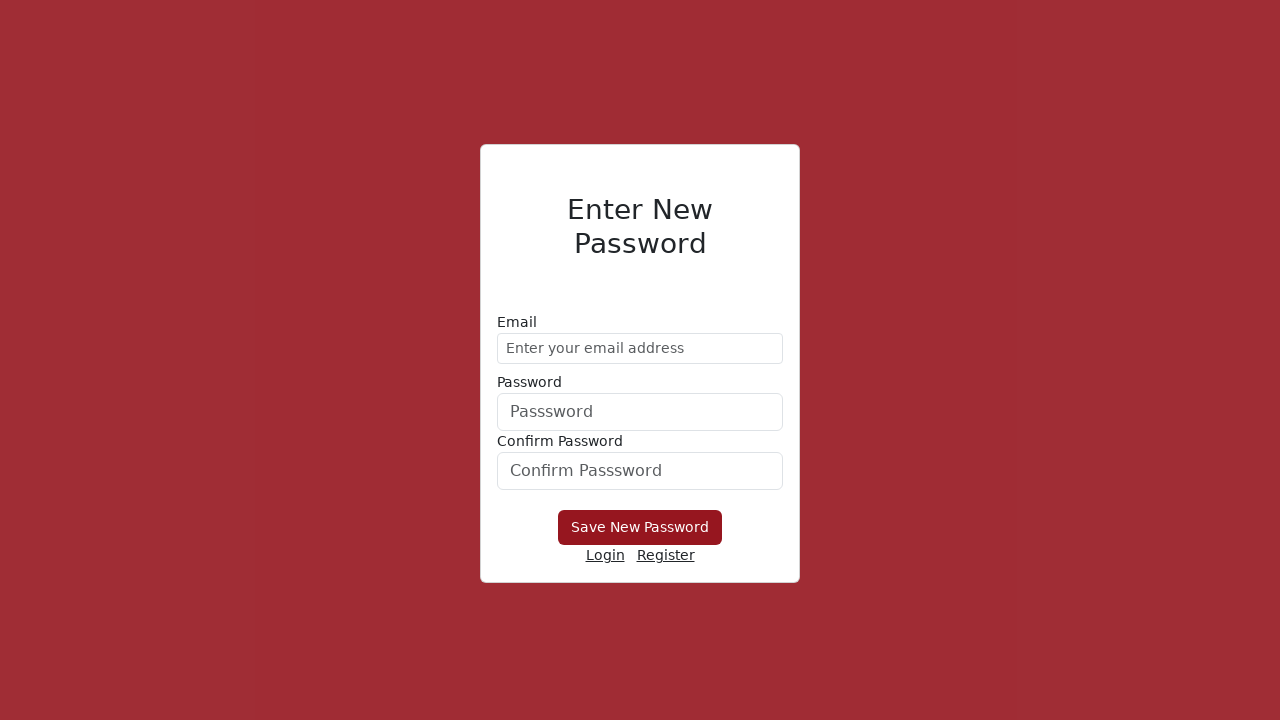

Filled email field with 'user_test@example.com' on //div/form/div[1]/input
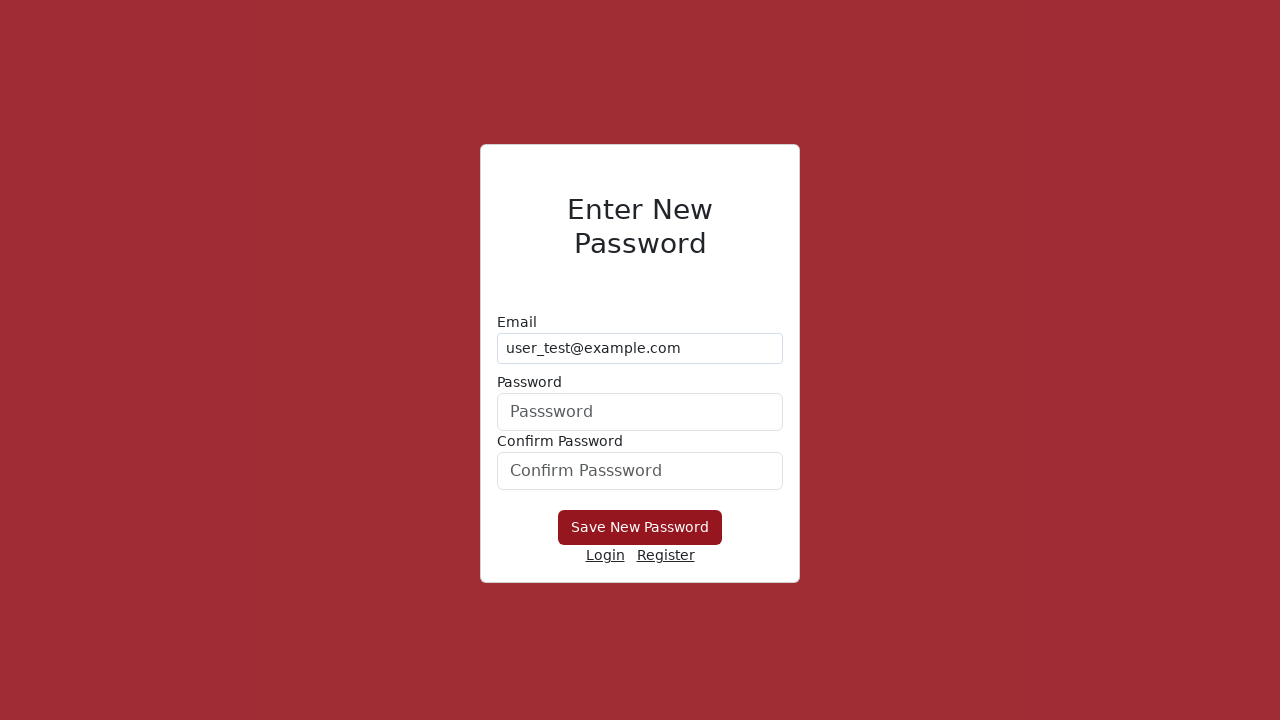

Filled password field with 'SecurePass789!' on div form div:nth-child(2) input
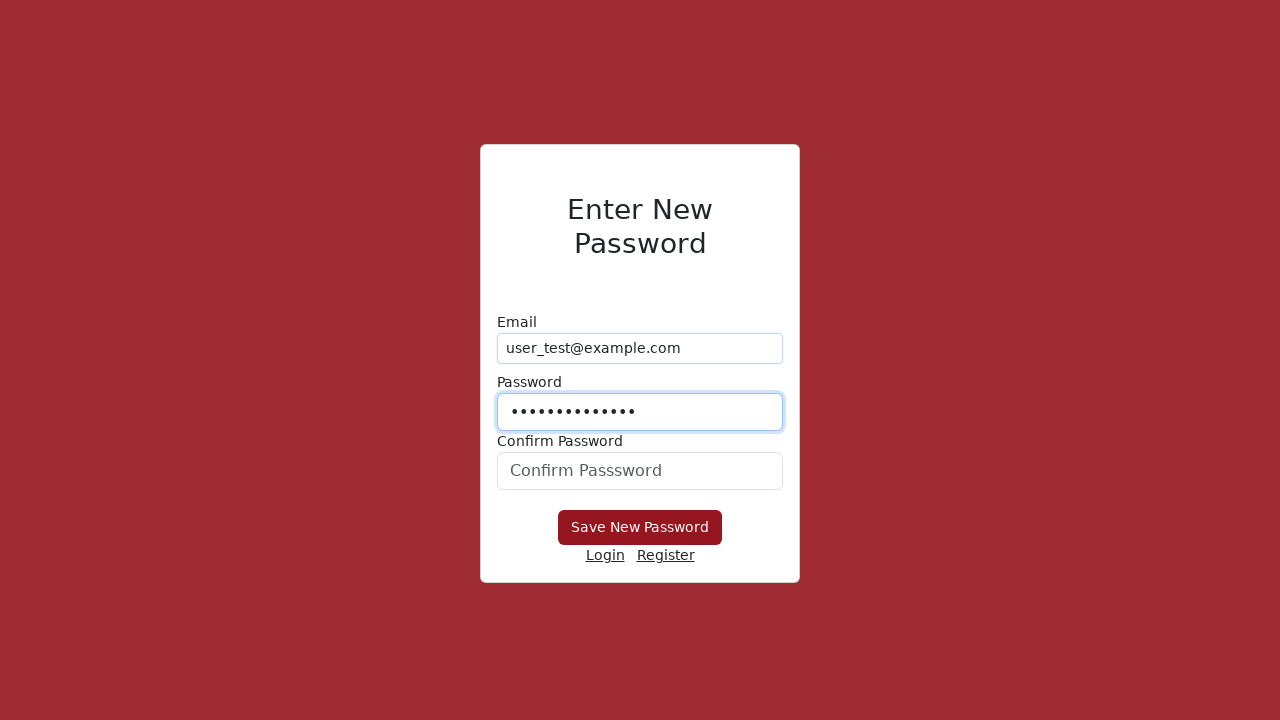

Filled confirm password field with 'SecurePass789!' on #confirmPassword
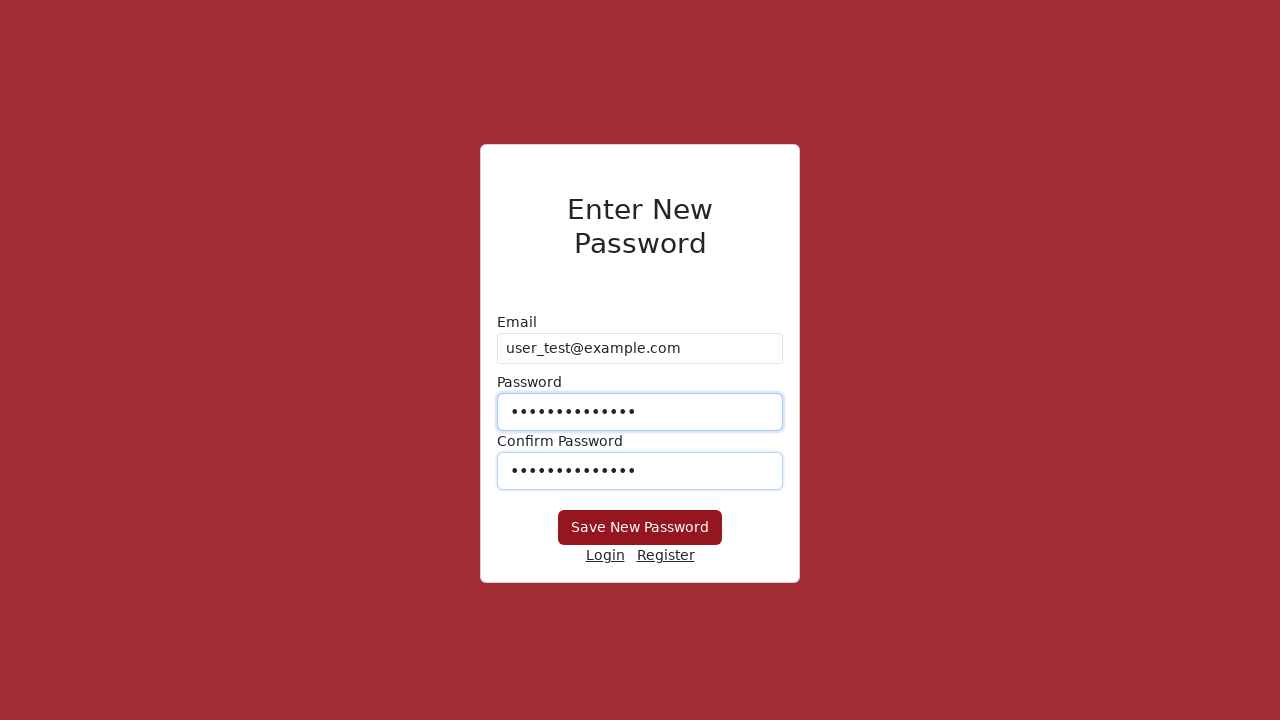

Waited 1000ms to observe form state
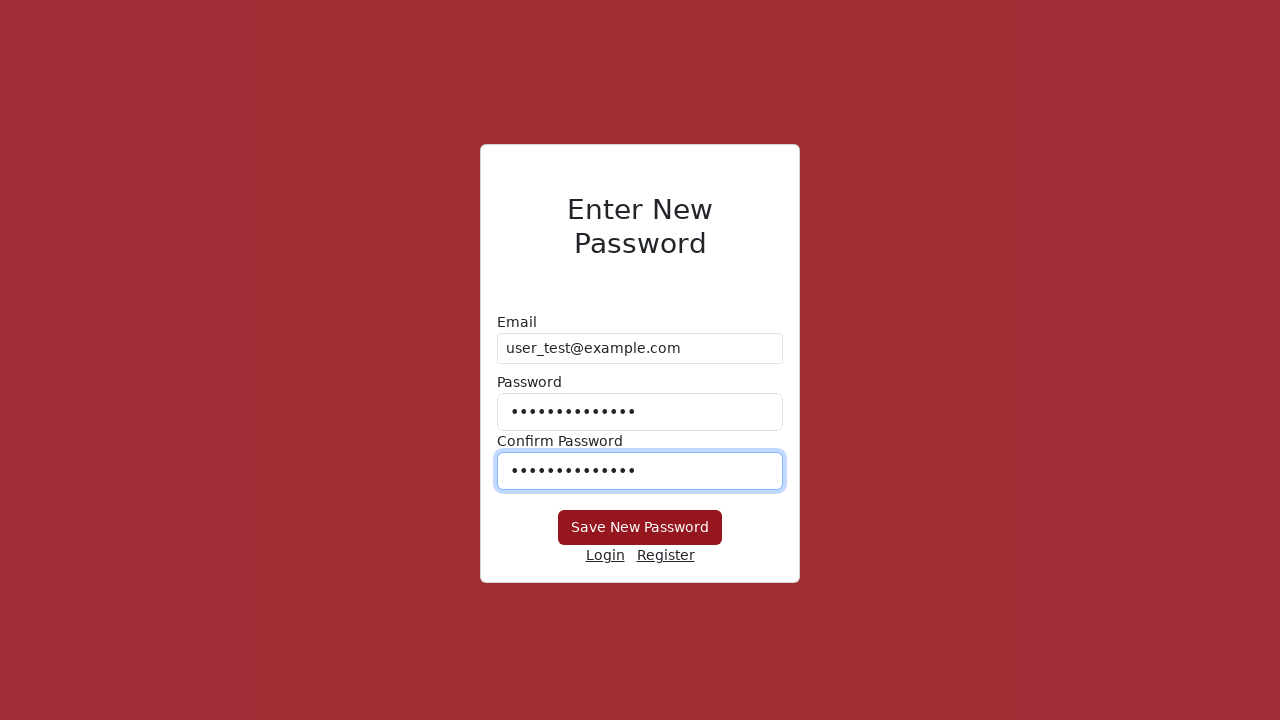

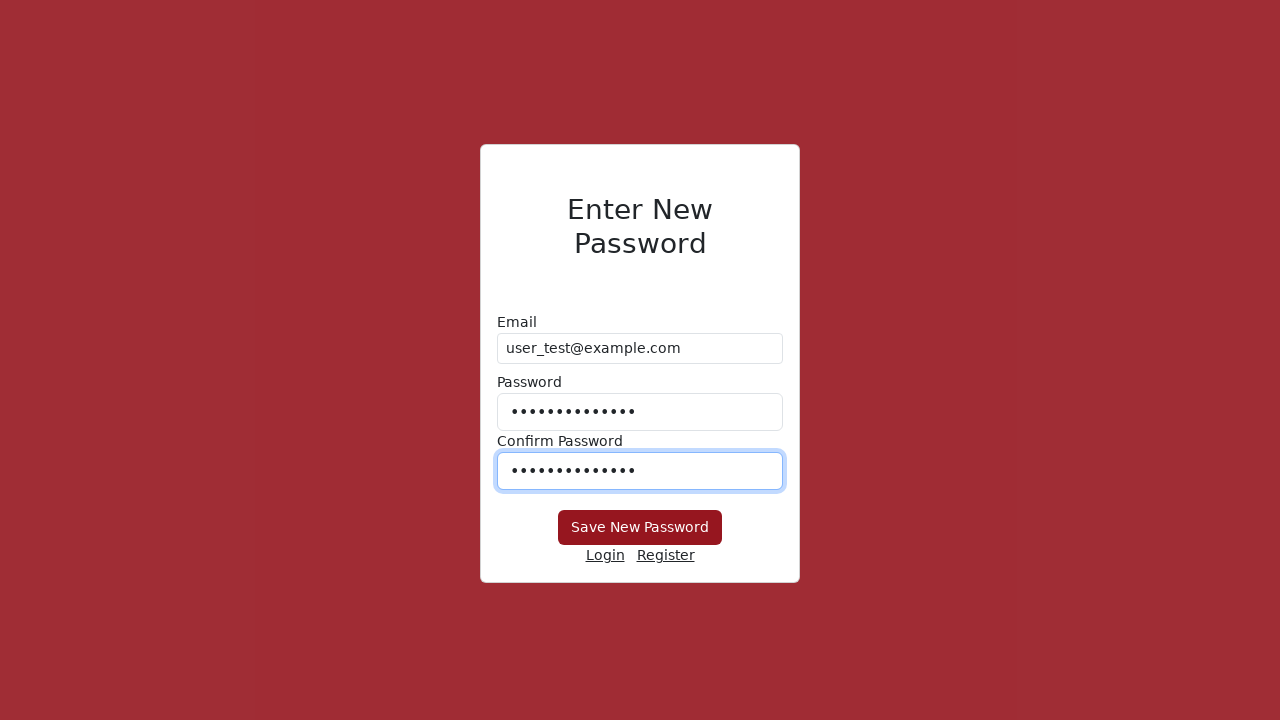